Navigates to W3Schools website and performs page scrolling actions using keyboard shortcuts

Starting URL: https://www.w3schools.com/

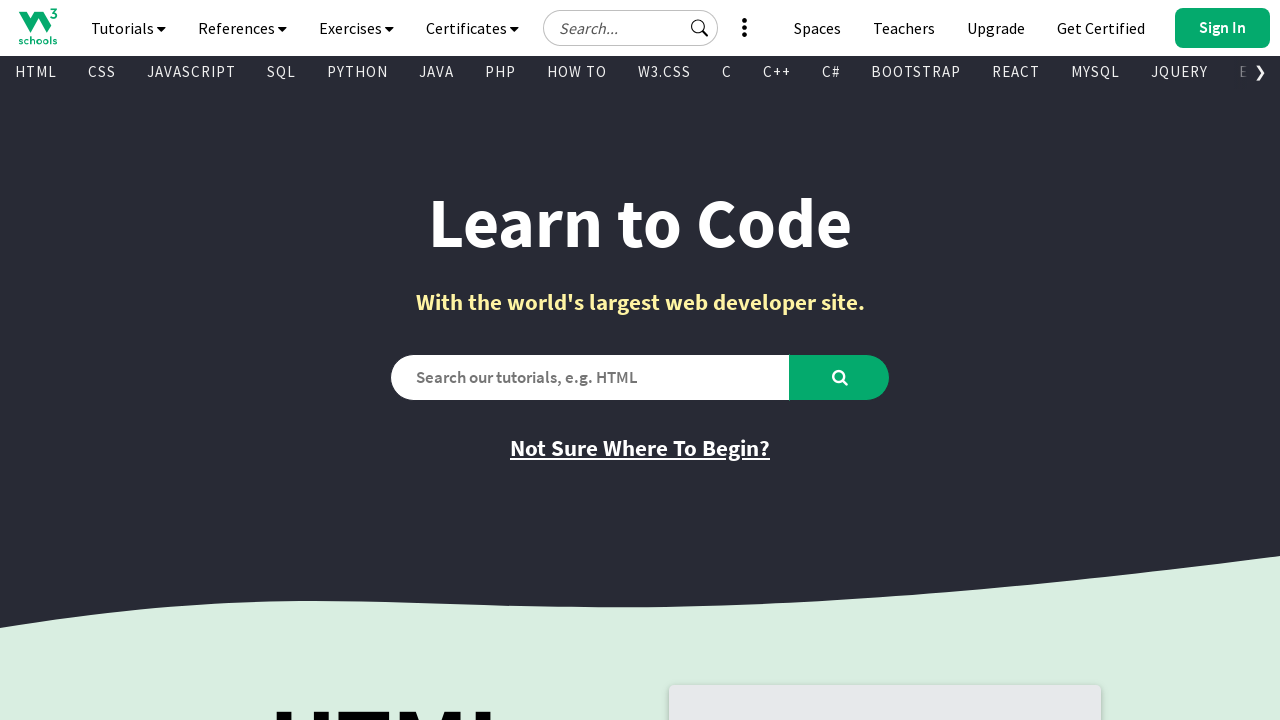

Navigated to W3Schools website
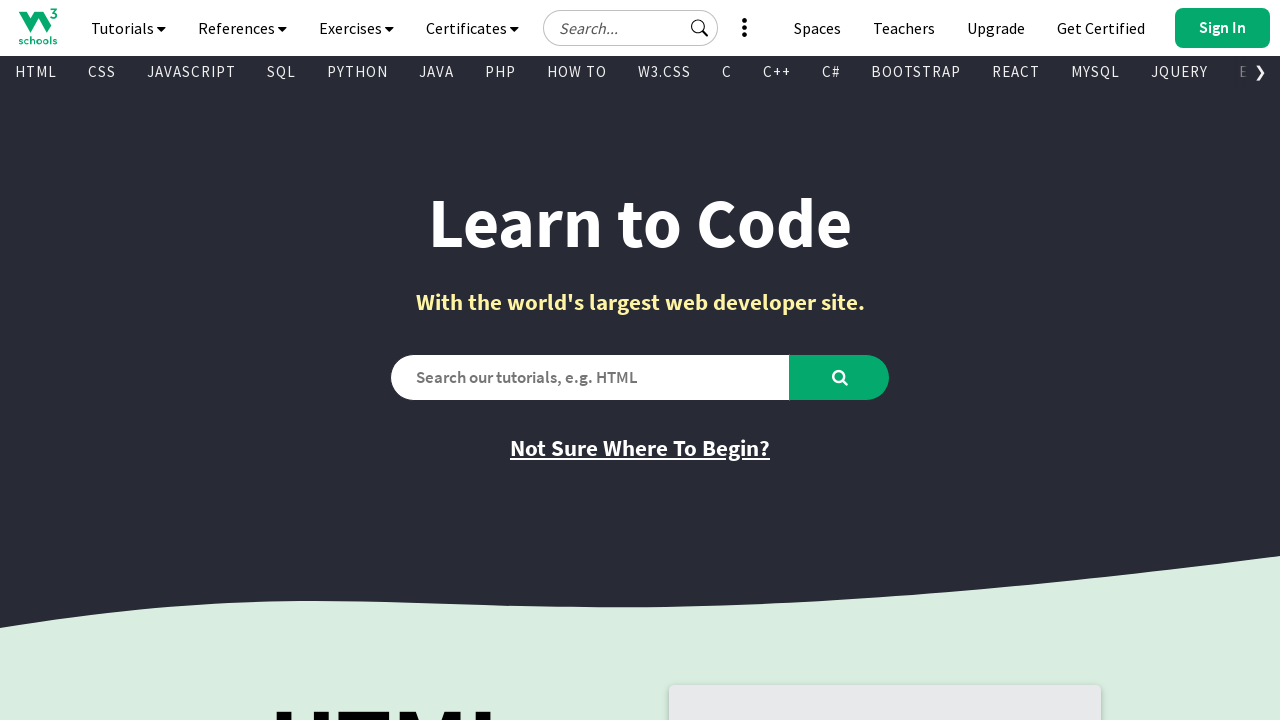

Focused on page body element for keyboard interactions on body
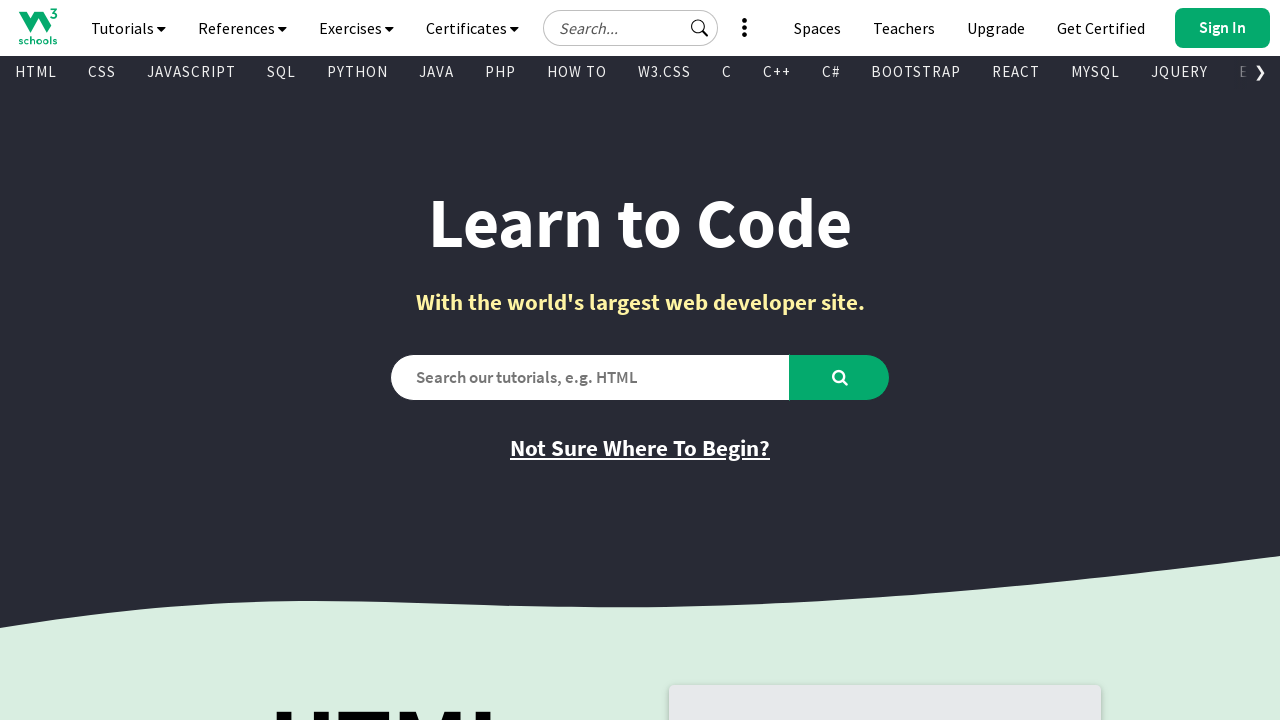

Pressed Page Down to scroll down (first scroll)
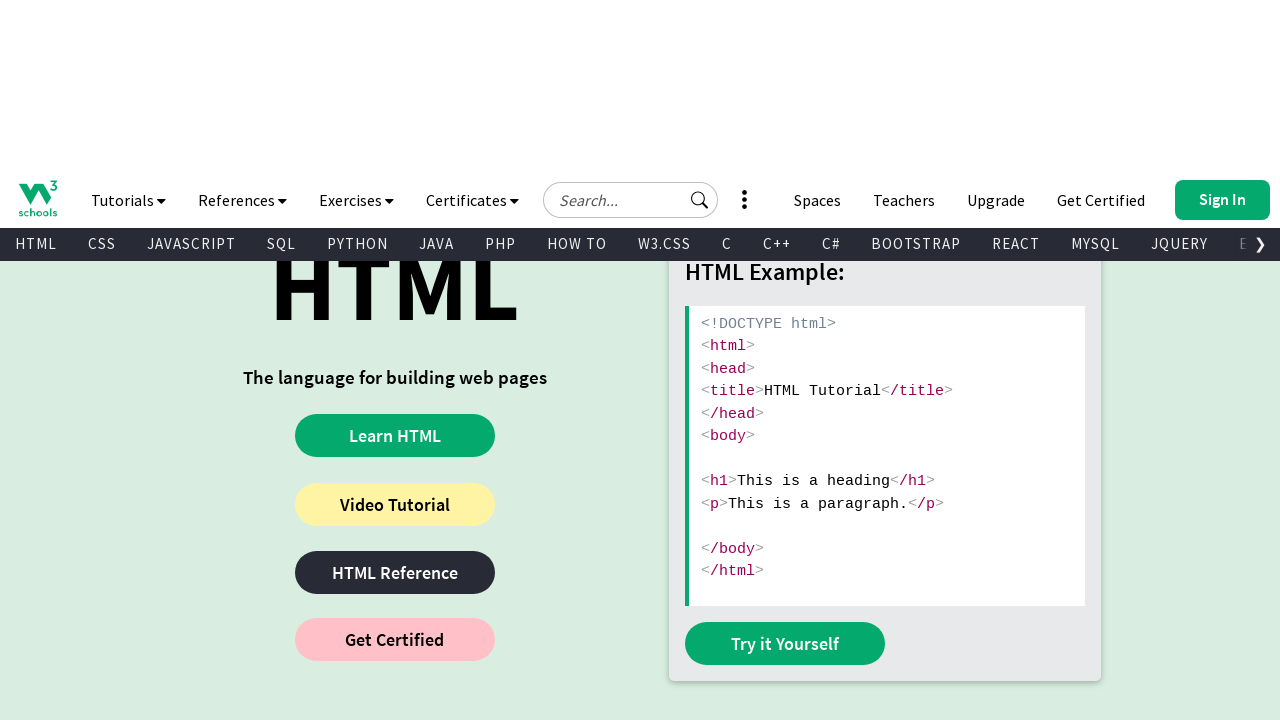

Pressed Page Down to scroll down (second scroll)
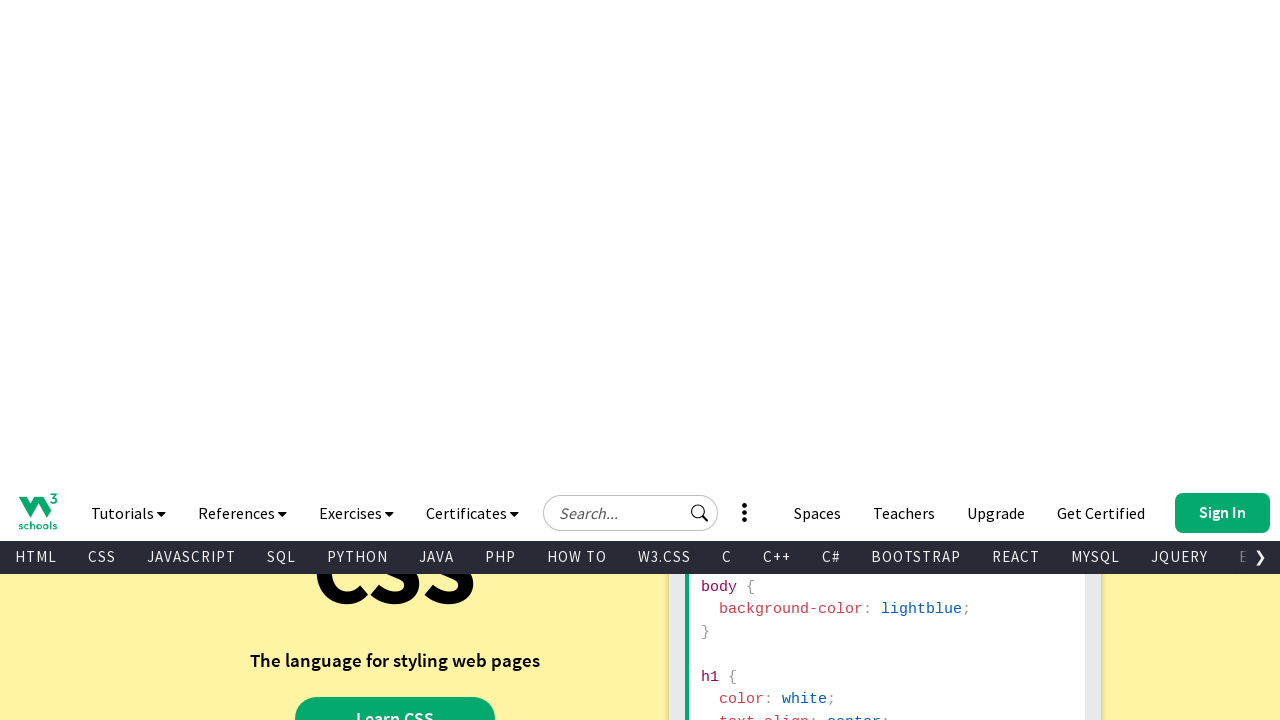

Pressed Page Up to scroll up
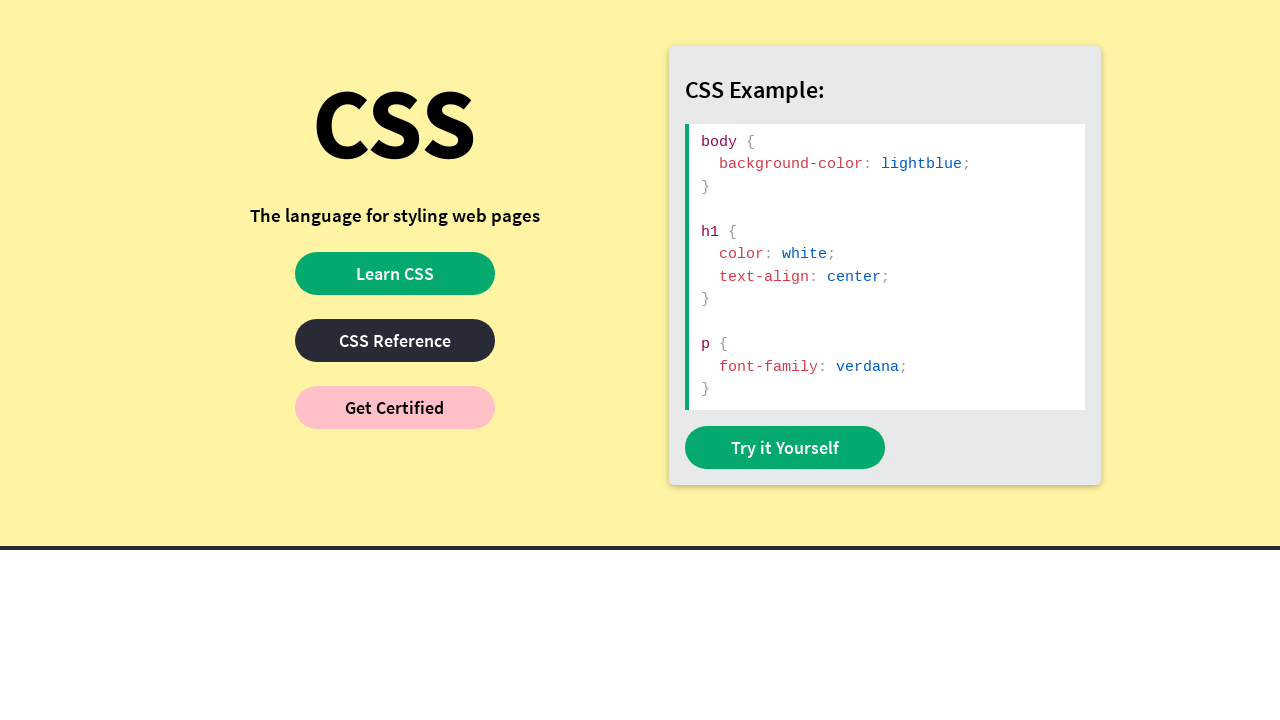

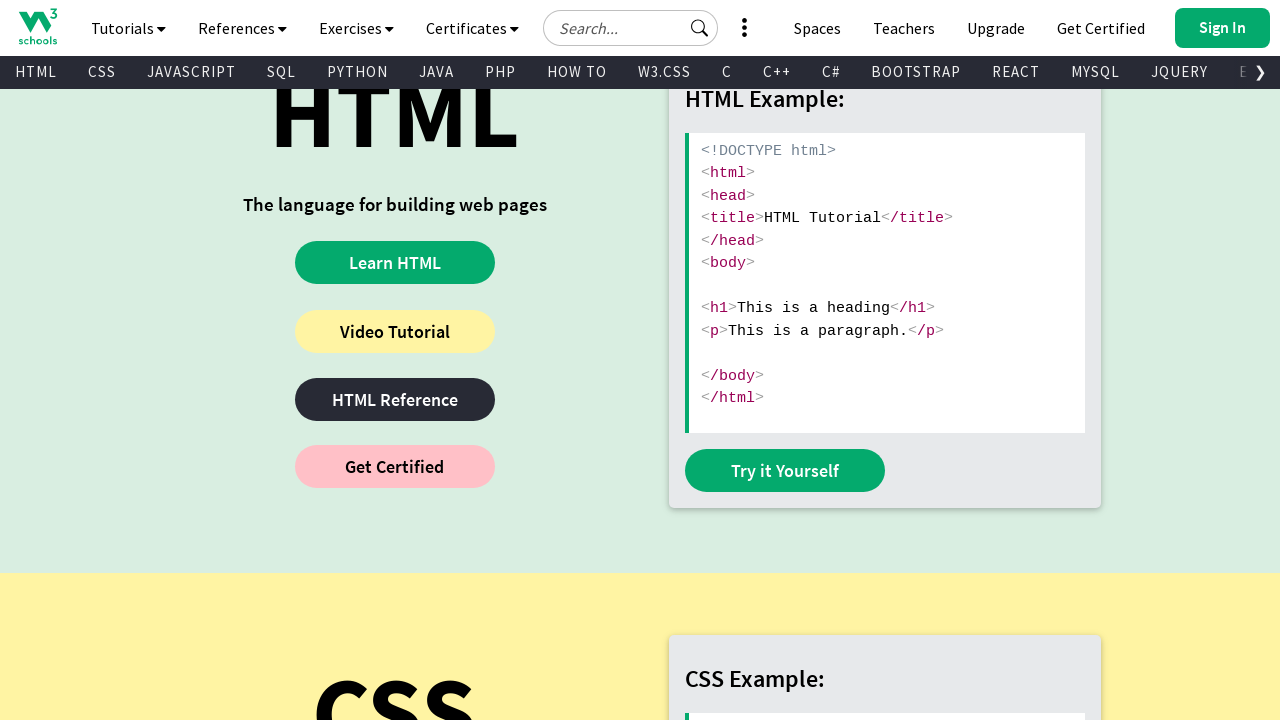